Waits for a countdown timer to reach "00" by monitoring the countdown element text

Starting URL: https://automationfc.github.io/fluent-wait/

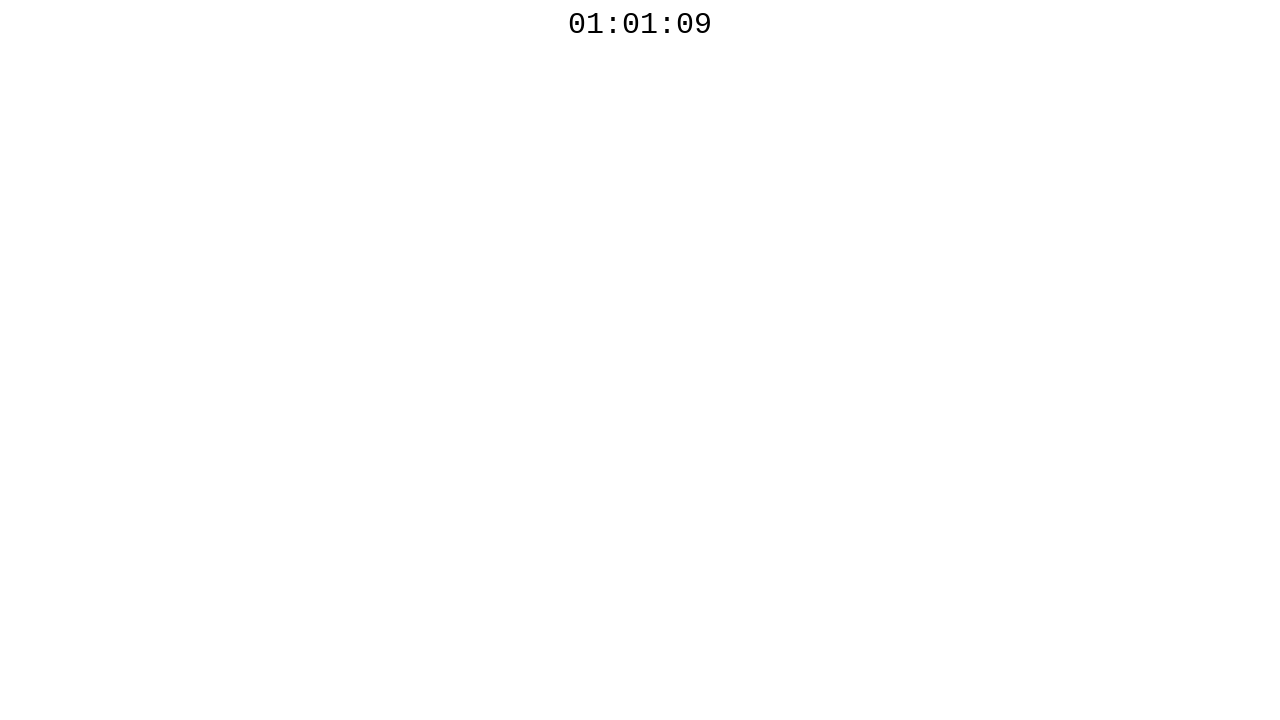

Countdown timer reached '00'
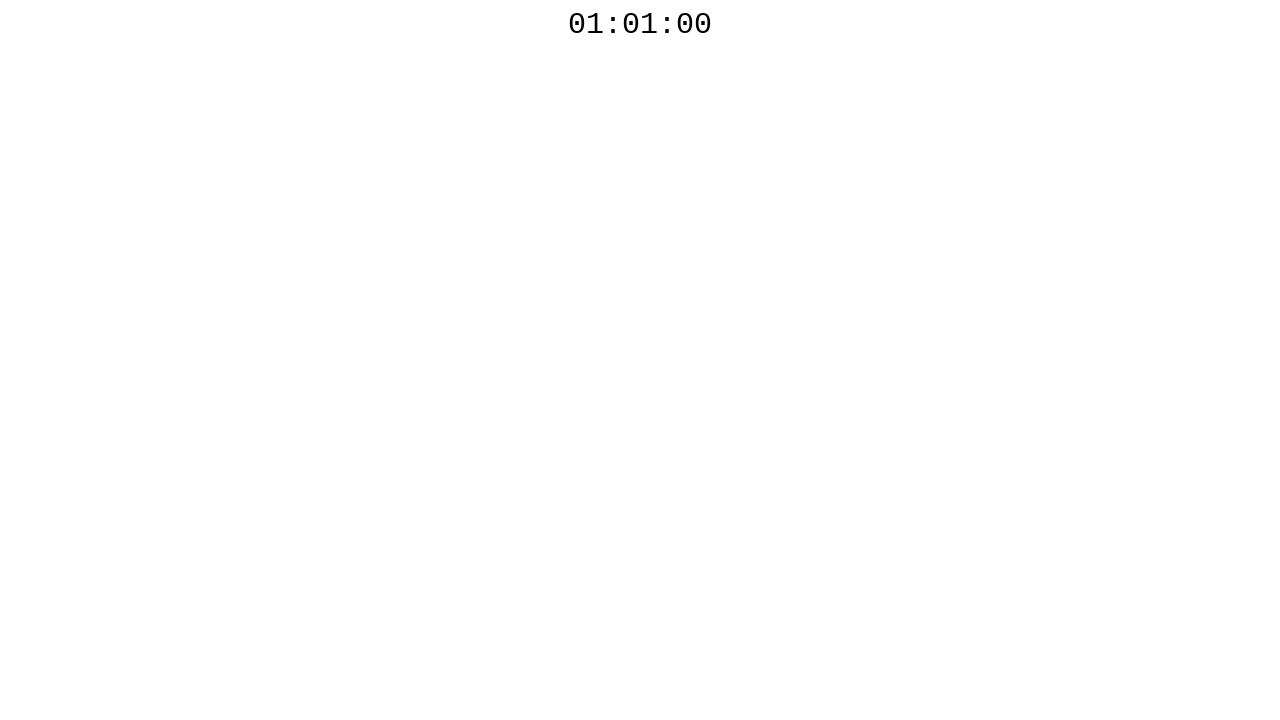

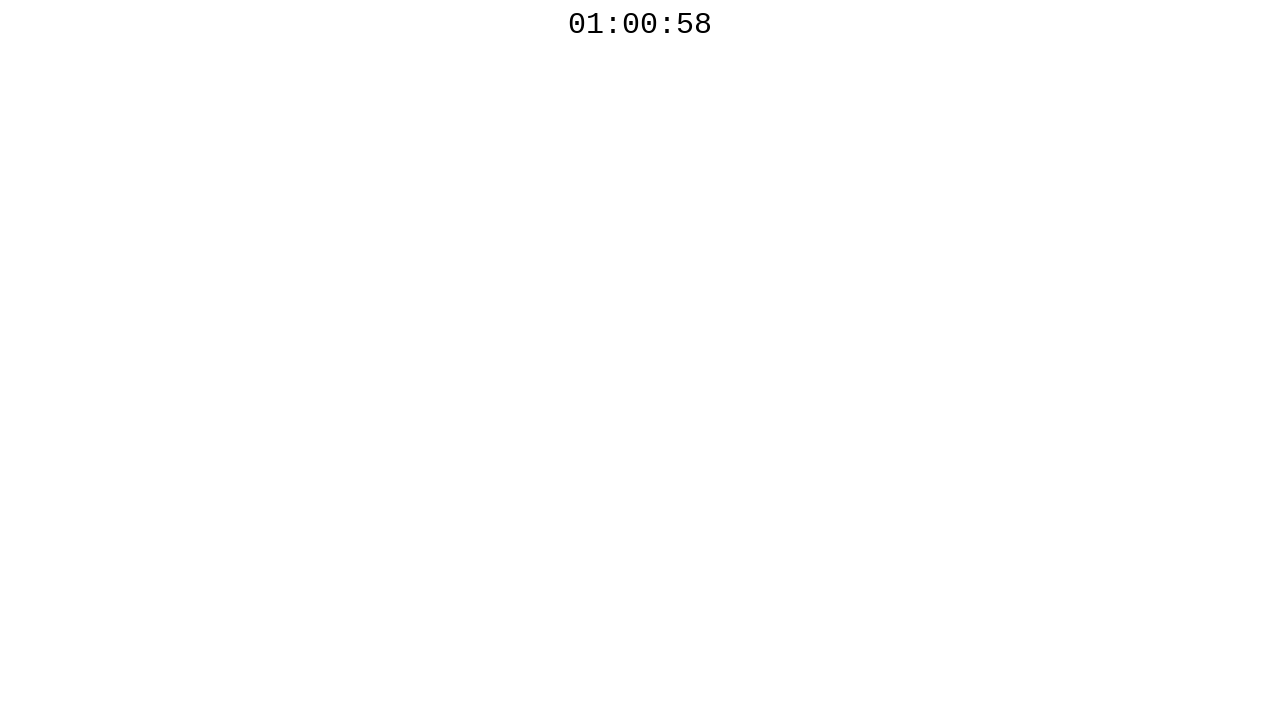